Tests the forgot password flow by clicking the forgot password link on the login page, entering a username, and navigating back

Starting URL: https://opensource-demo.orangehrmlive.com/web/index.php/auth/login

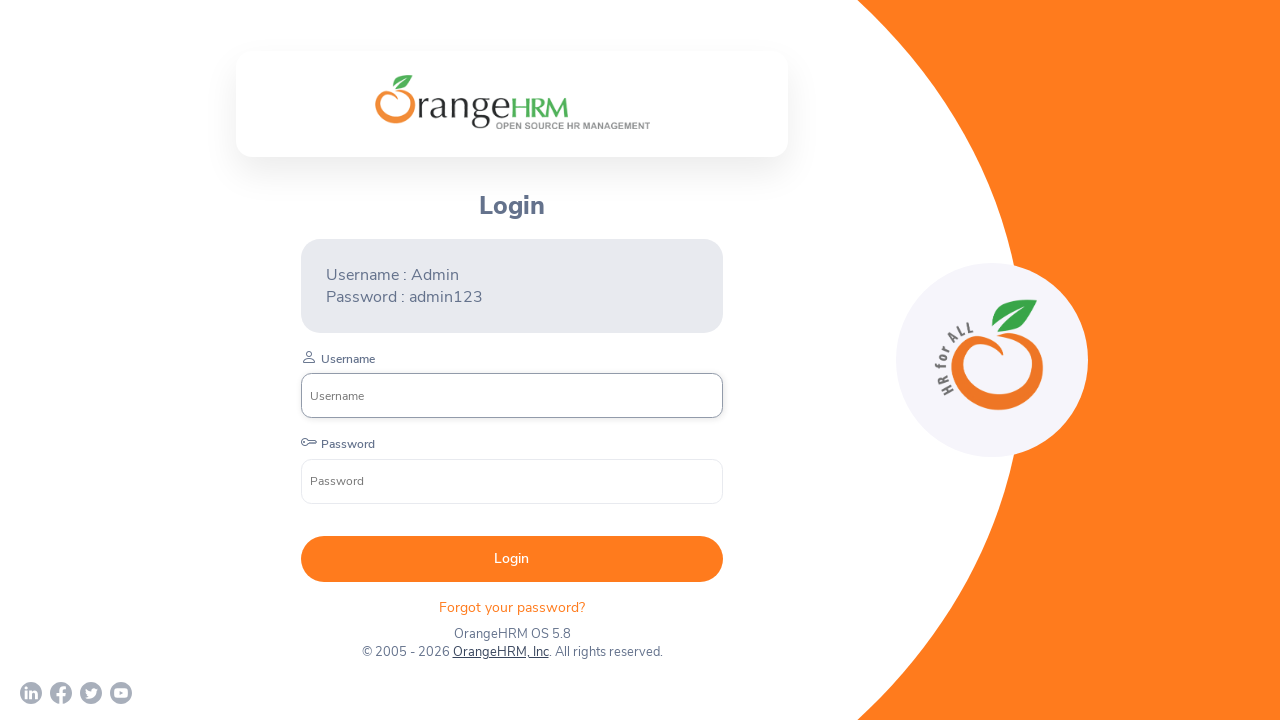

Clicked forgot password link on login page at (512, 607) on p.oxd-text.oxd-text--p.orangehrm-login-forgot-header
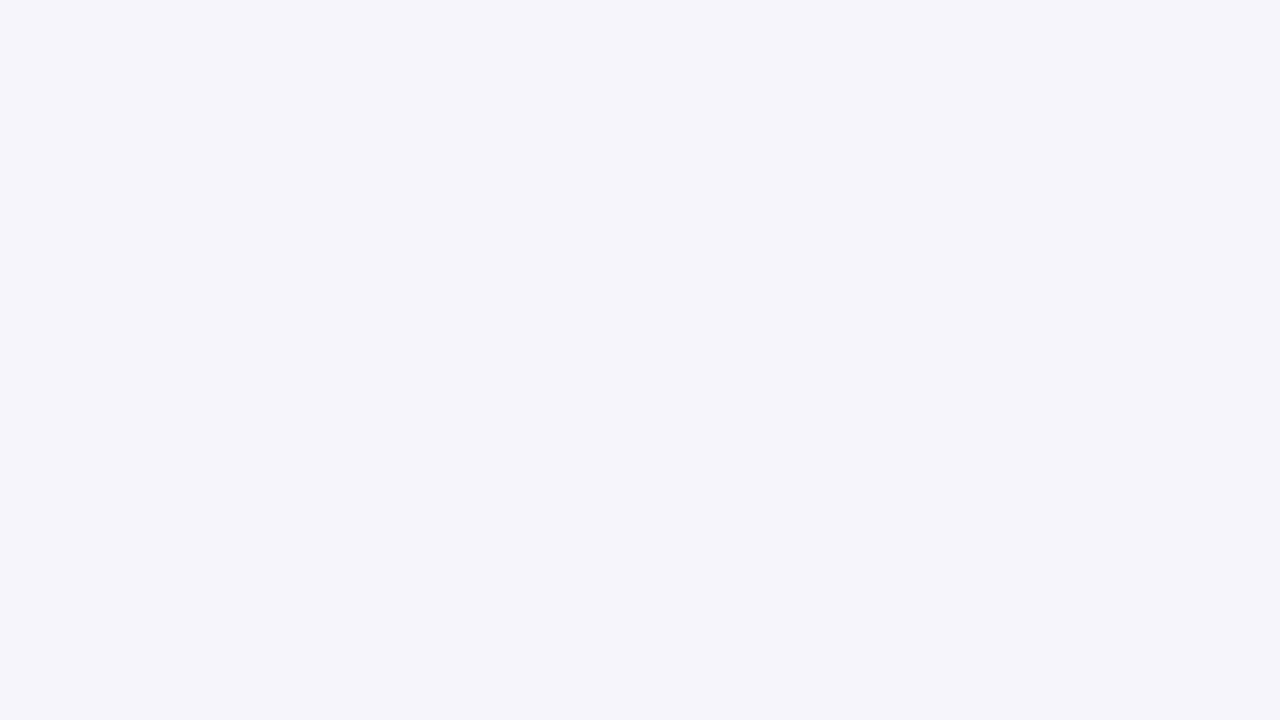

Entered username 'johnsmith2024' on forgot password page on input[name='username']
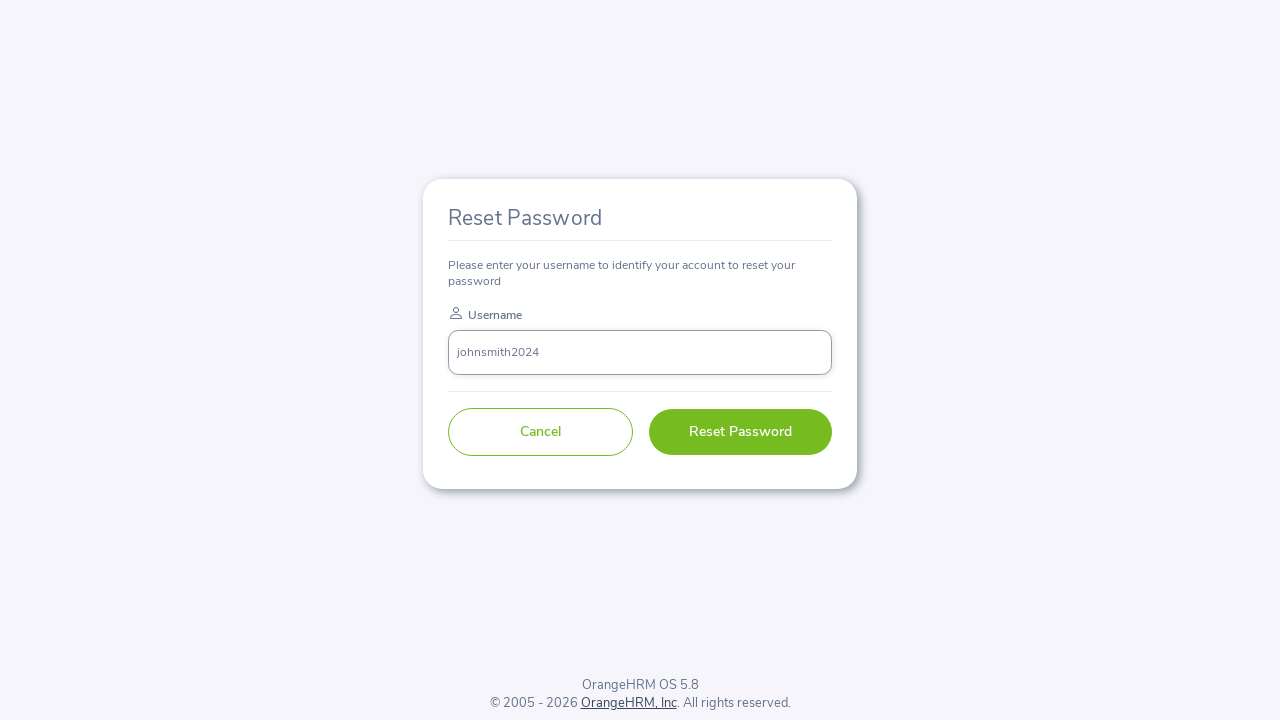

Navigated back to login page
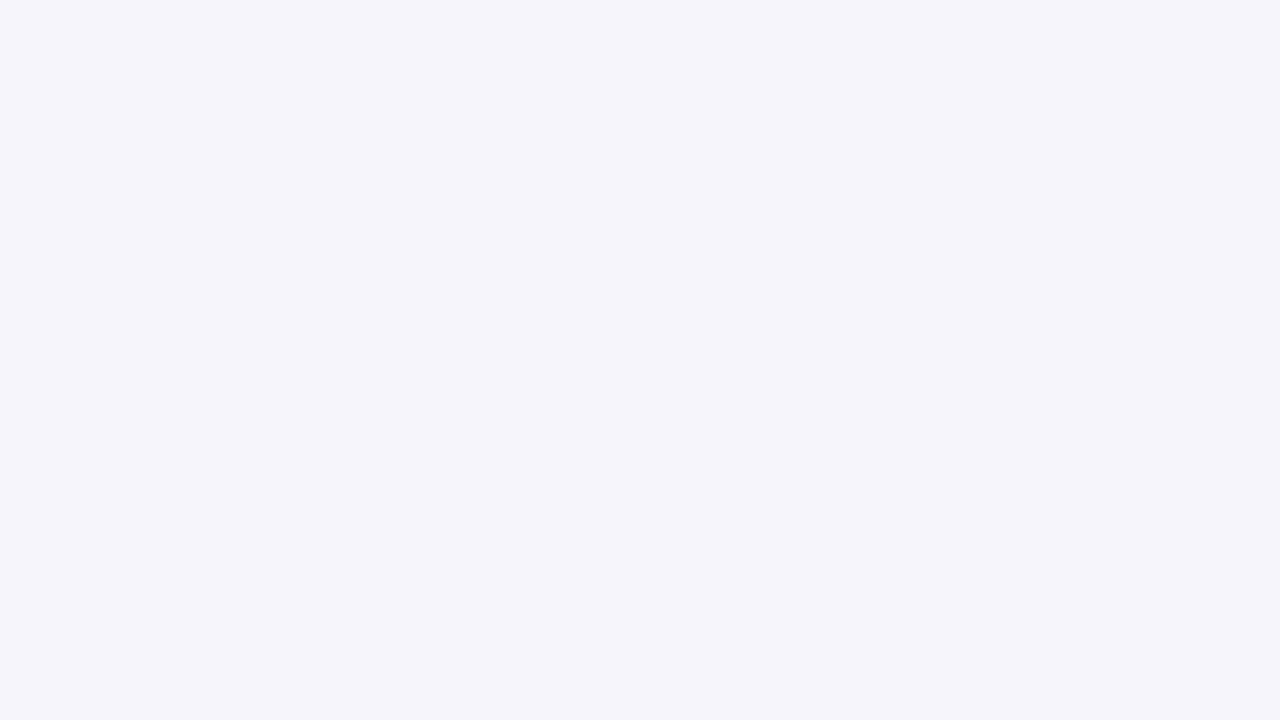

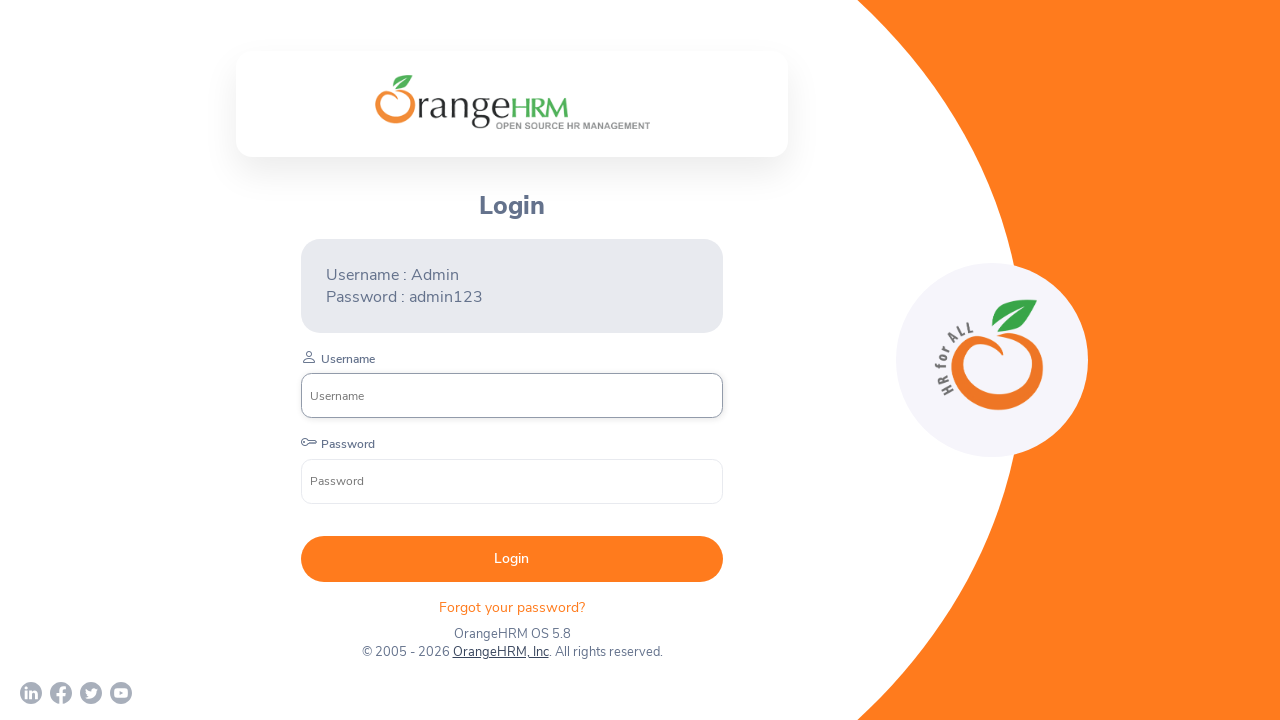